Tests iframe switching and interaction with jQuery UI checkbox and radio button components by switching to the demo iframe, clicking a radio button, and clicking a checkbox.

Starting URL: https://jqueryui.com/checkboxradio/

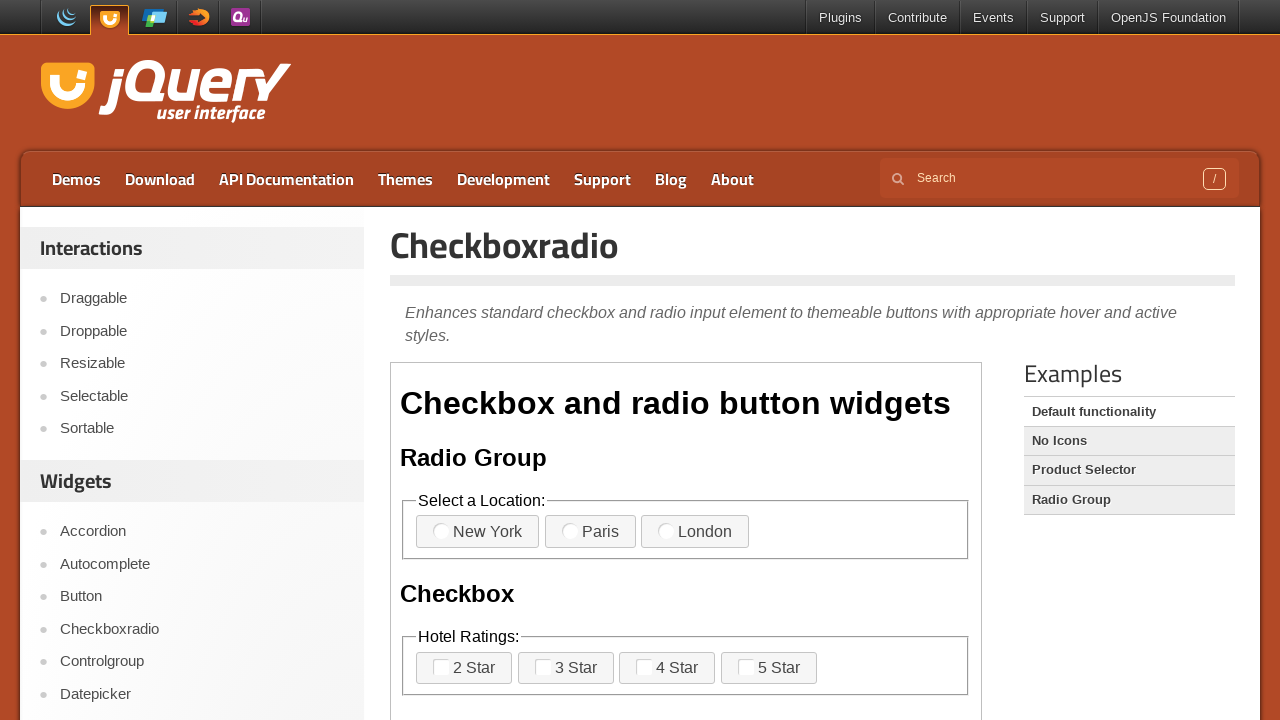

Demo iframe element is available
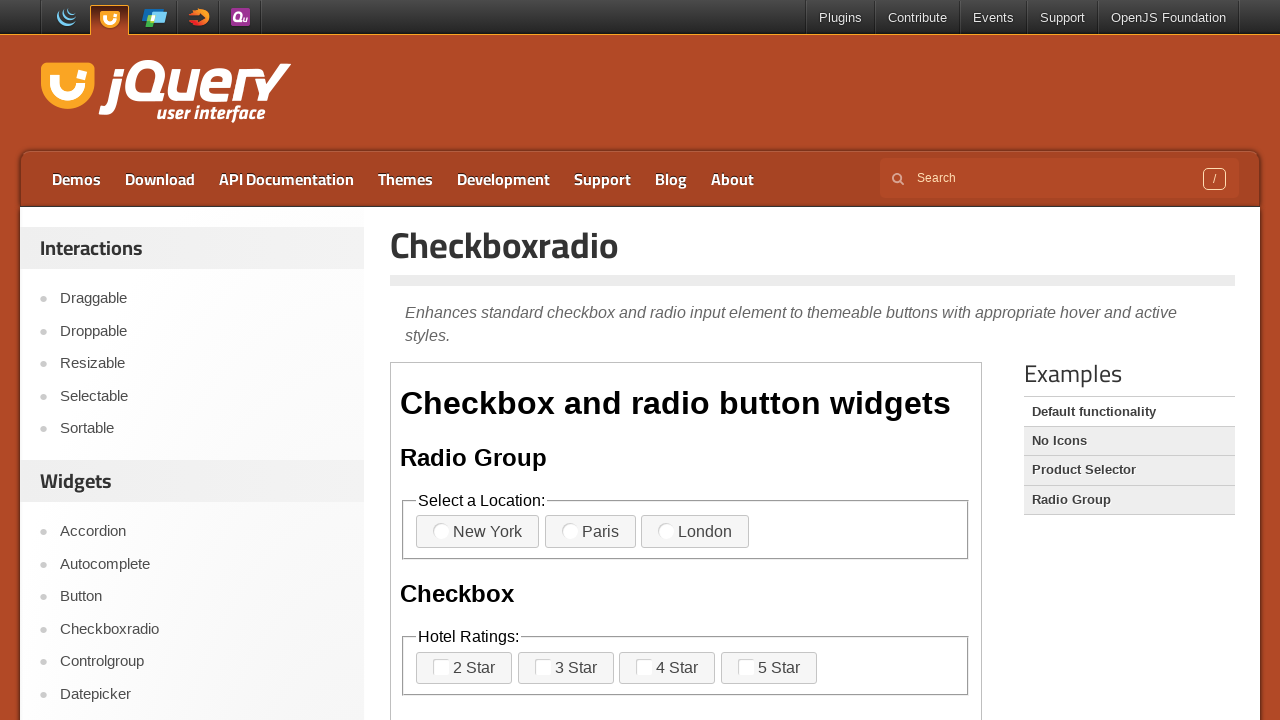

Located demo iframe
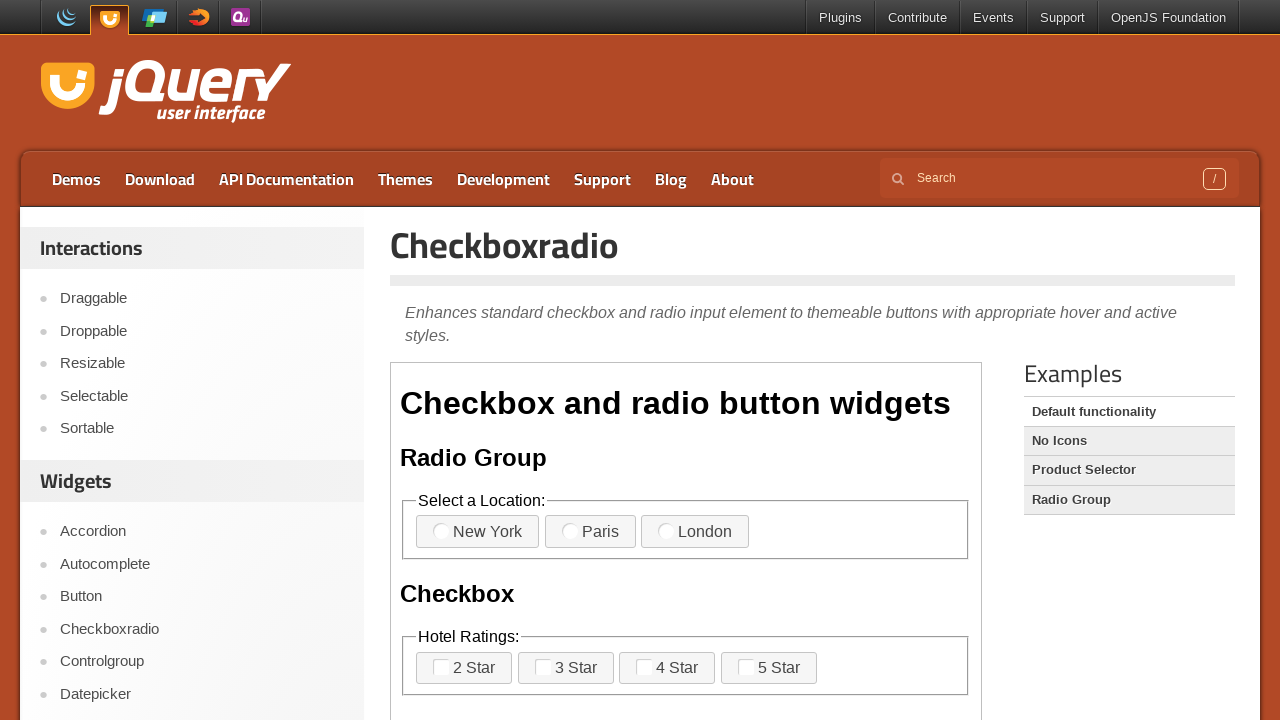

Clicked first radio button in iframe at (478, 532) on .demo-frame >> internal:control=enter-frame >> label[for='radio-1']
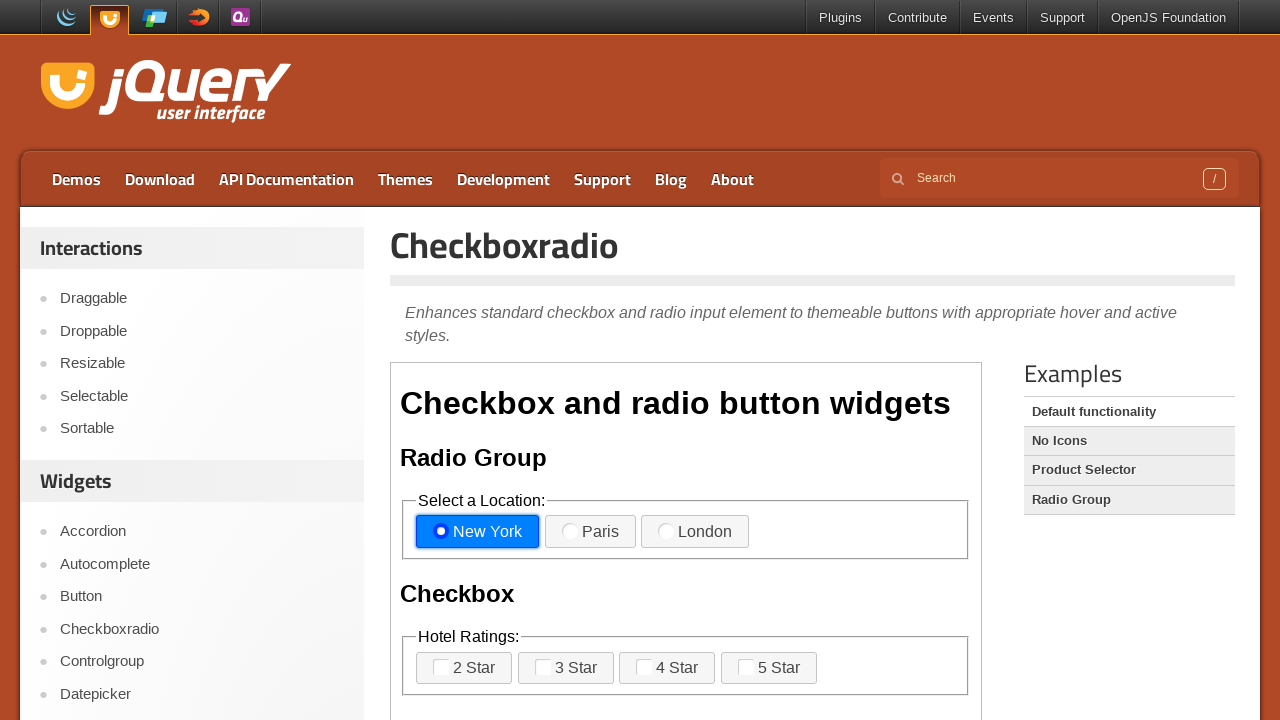

Waited 1 second for radio button interaction
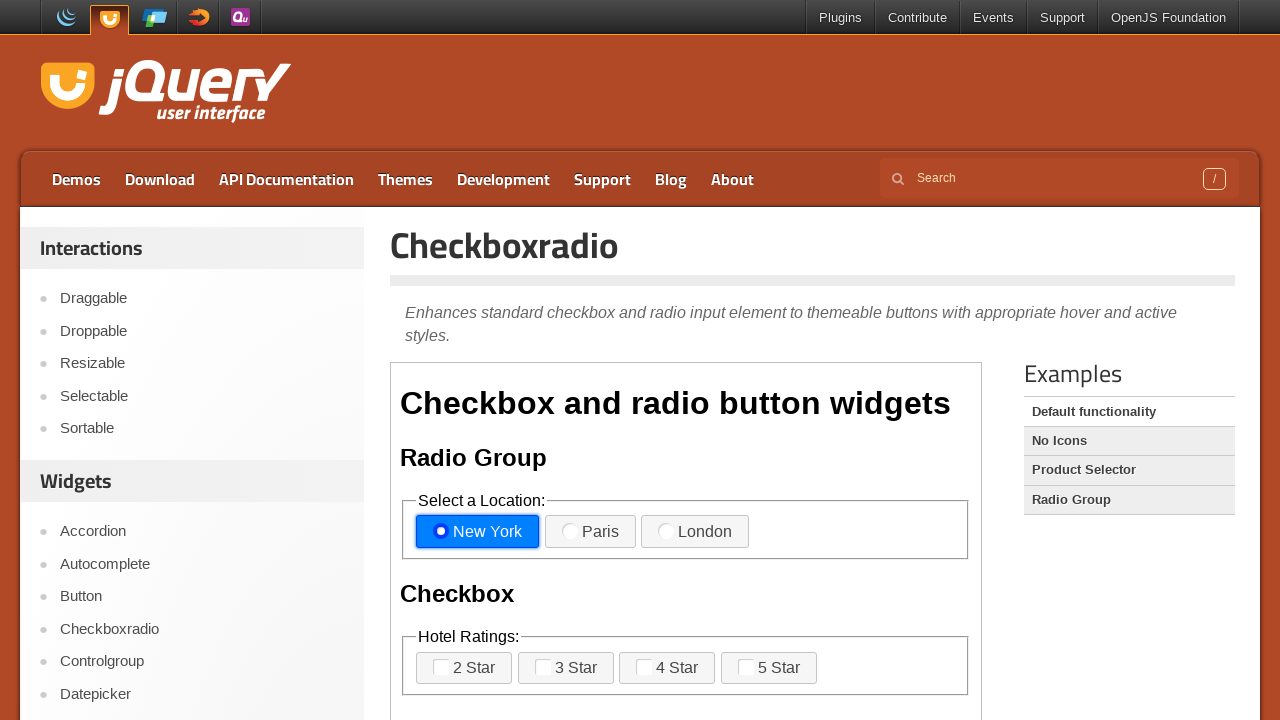

Clicked first checkbox in iframe at (464, 668) on .demo-frame >> internal:control=enter-frame >> label[for='checkbox-1']
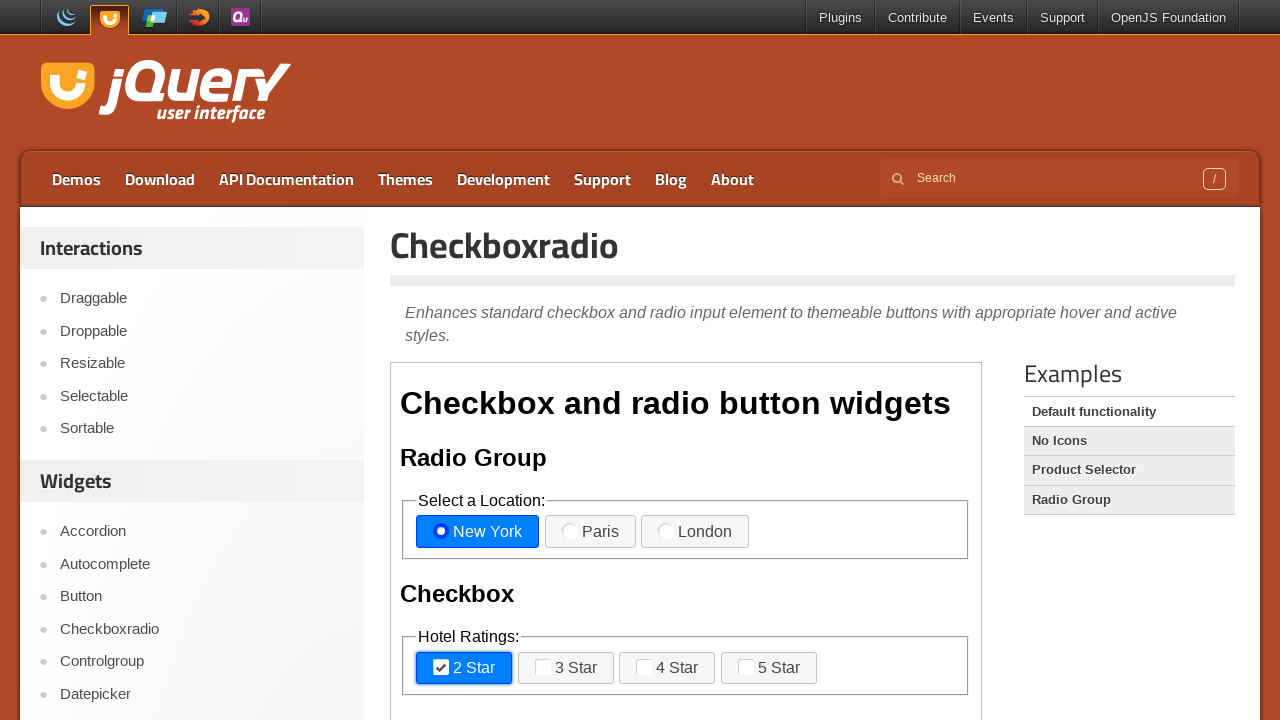

Waited 1 second for checkbox interaction to complete
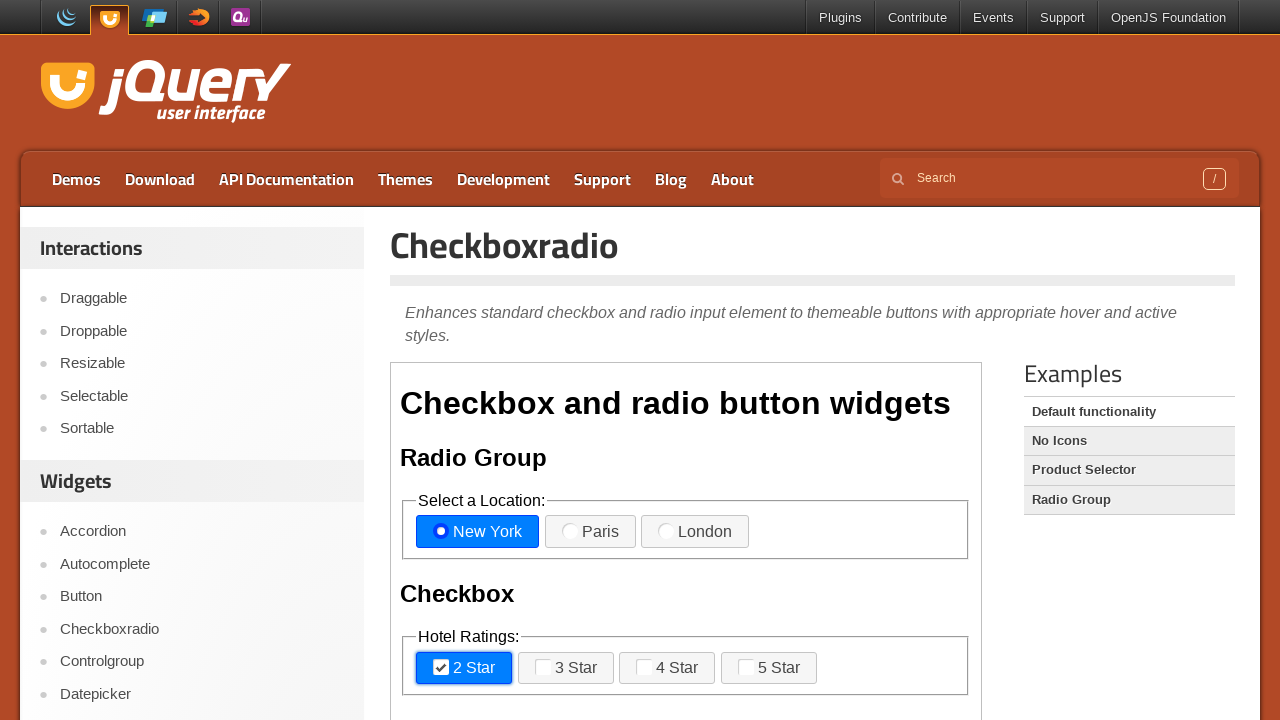

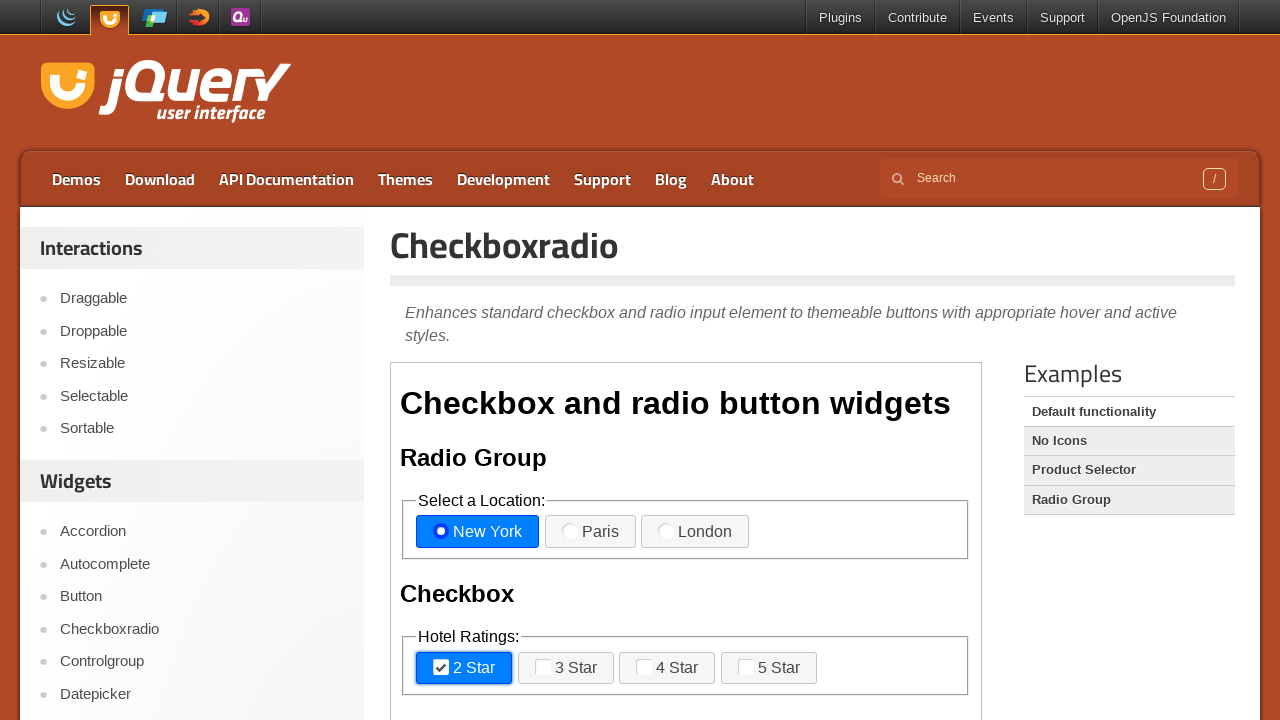